Tests checkbox functionality and autocomplete dropdown selection

Starting URL: https://rahulshettyacademy.com/AutomationPractice/

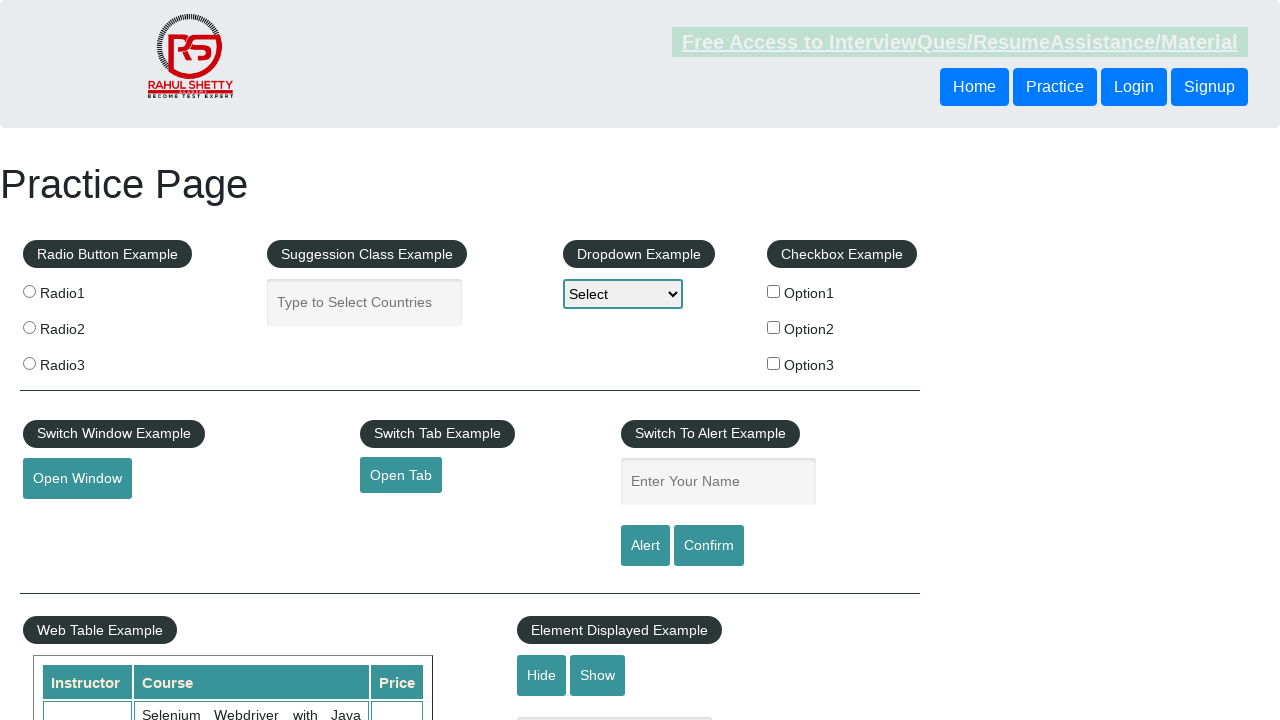

Checked checkbox with value 'option2' at (774, 327) on input[type="checkbox"][value="option2"]
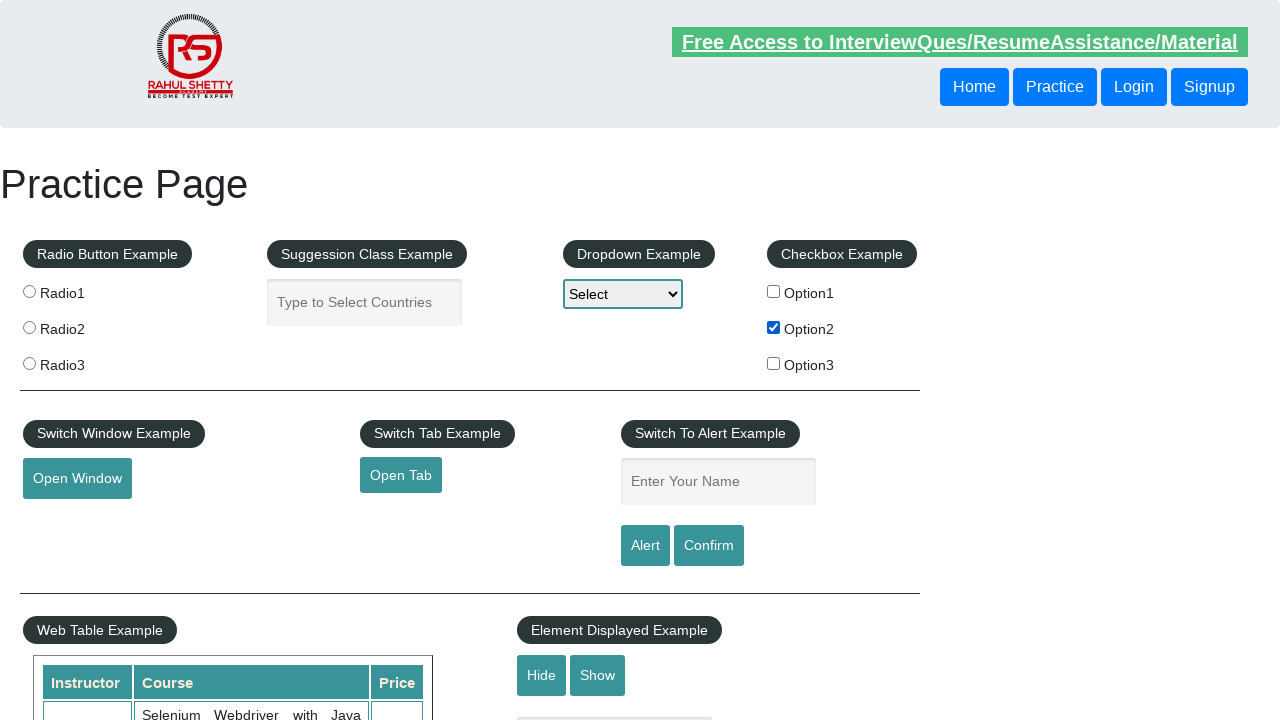

Checked checkbox with value 'option3' at (774, 363) on input[type="checkbox"][value="option3"]
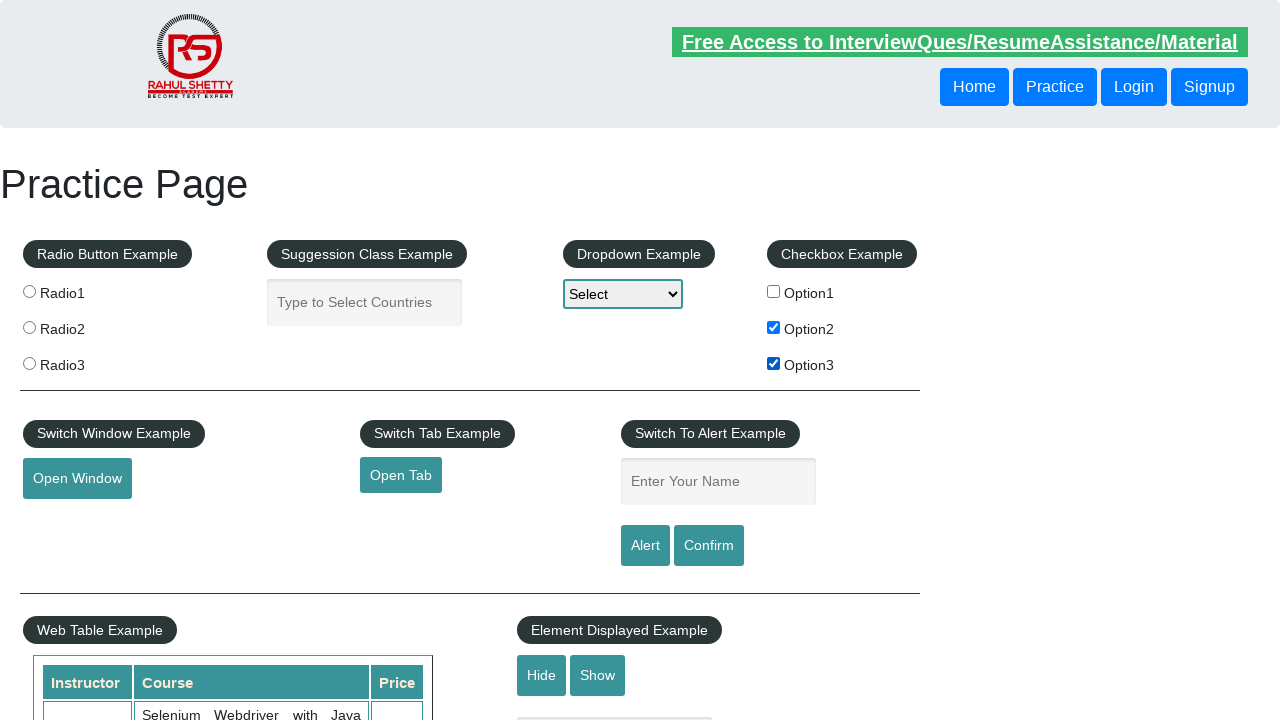

Filled autocomplete field with 'Gua' on #autocomplete
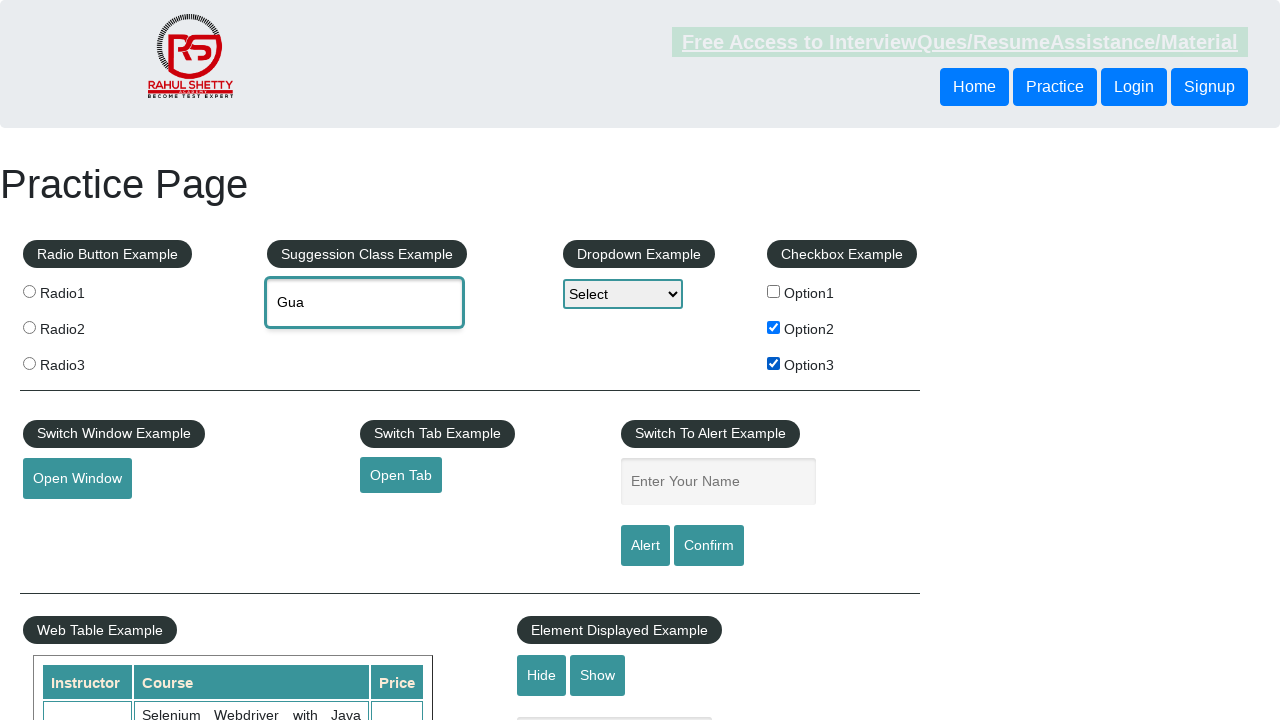

Clicked on 'Guatemala' option from autocomplete dropdown at (365, 432) on internal:text="Guatemala"s
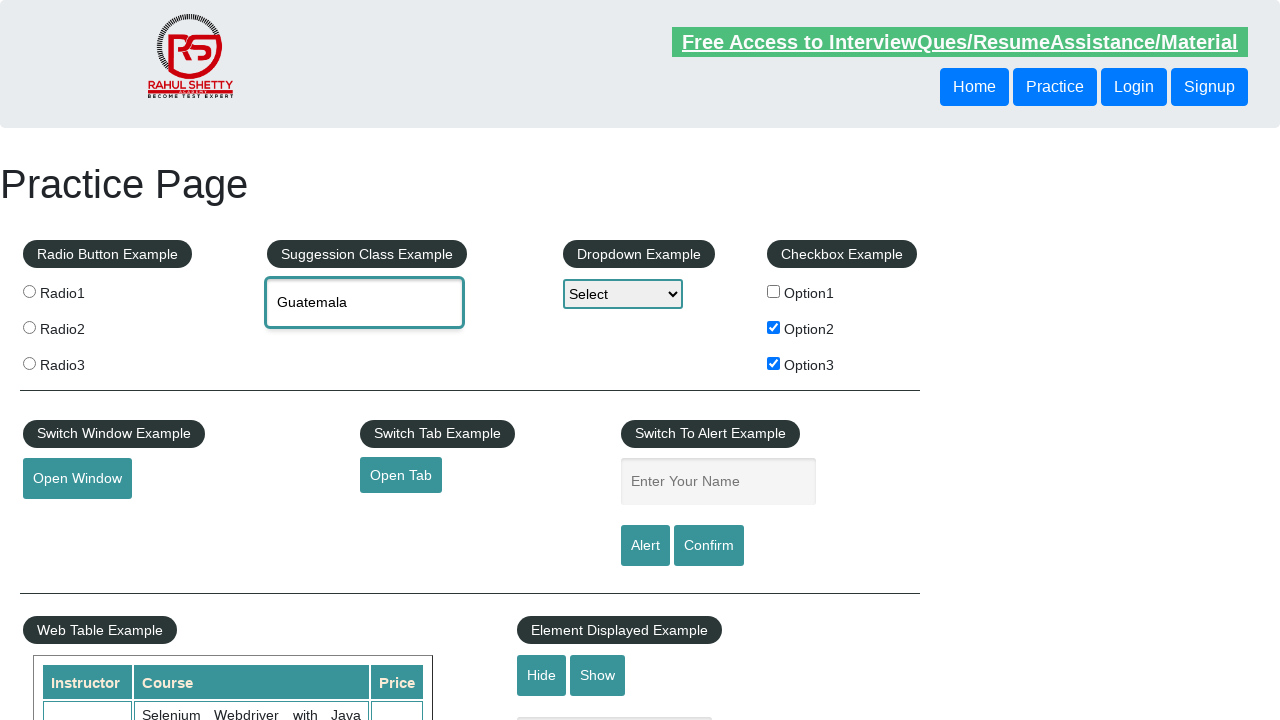

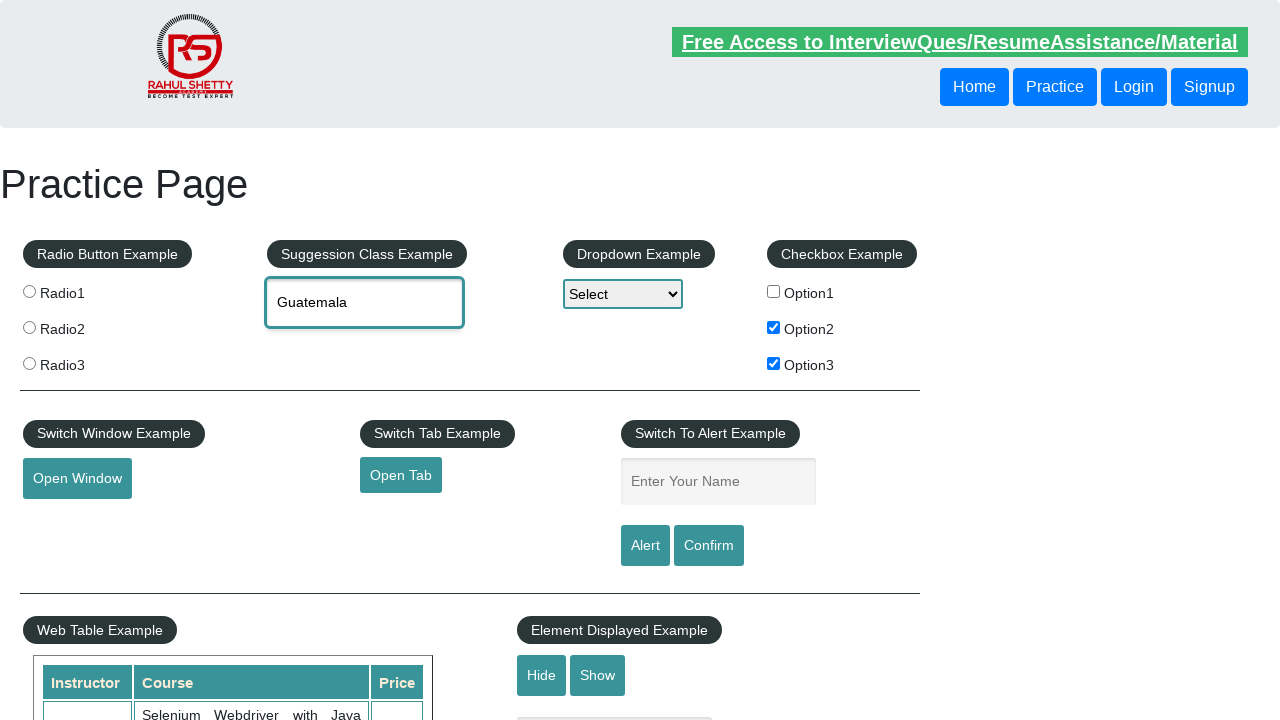